Tests hover interactions on user profile cards, verifying that hovering reveals user information and clicking profile links navigates to user pages

Starting URL: http://the-internet.herokuapp.com/hovers

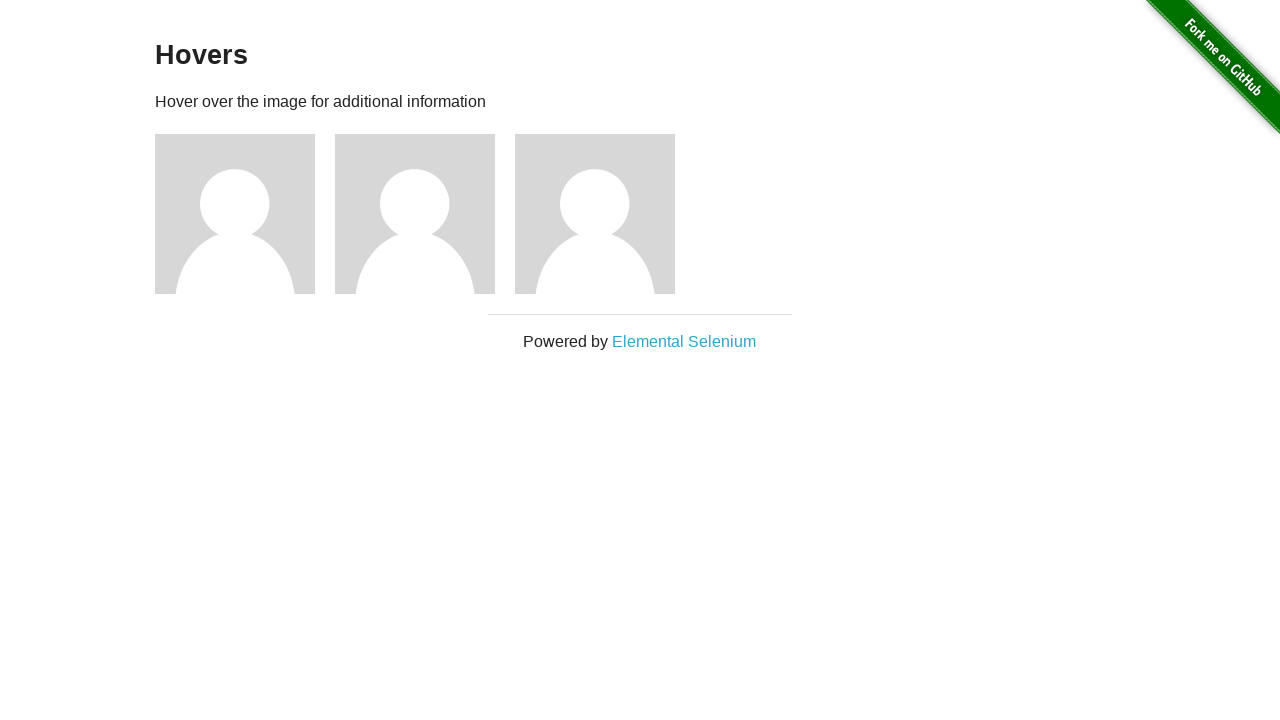

Hovered over first user profile card at (245, 214) on xpath=//div[@id='content']//descendant::div[@class='figure'][1]
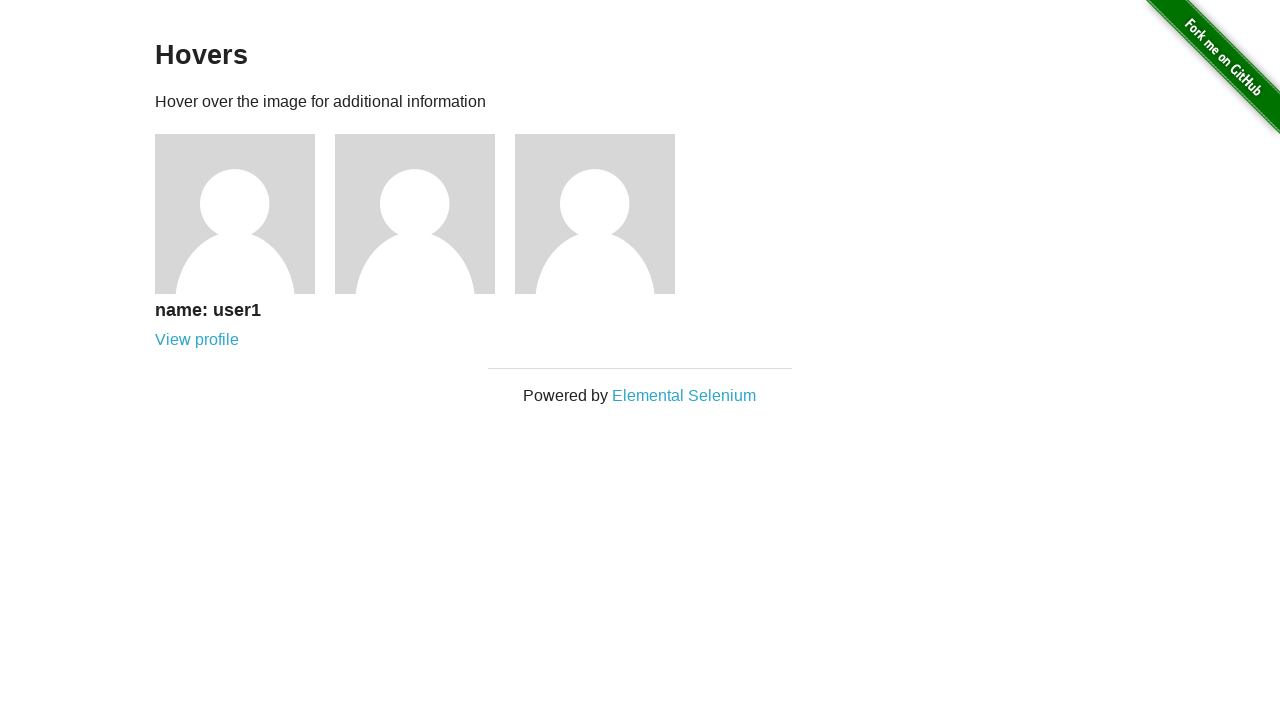

First user info became visible after hover
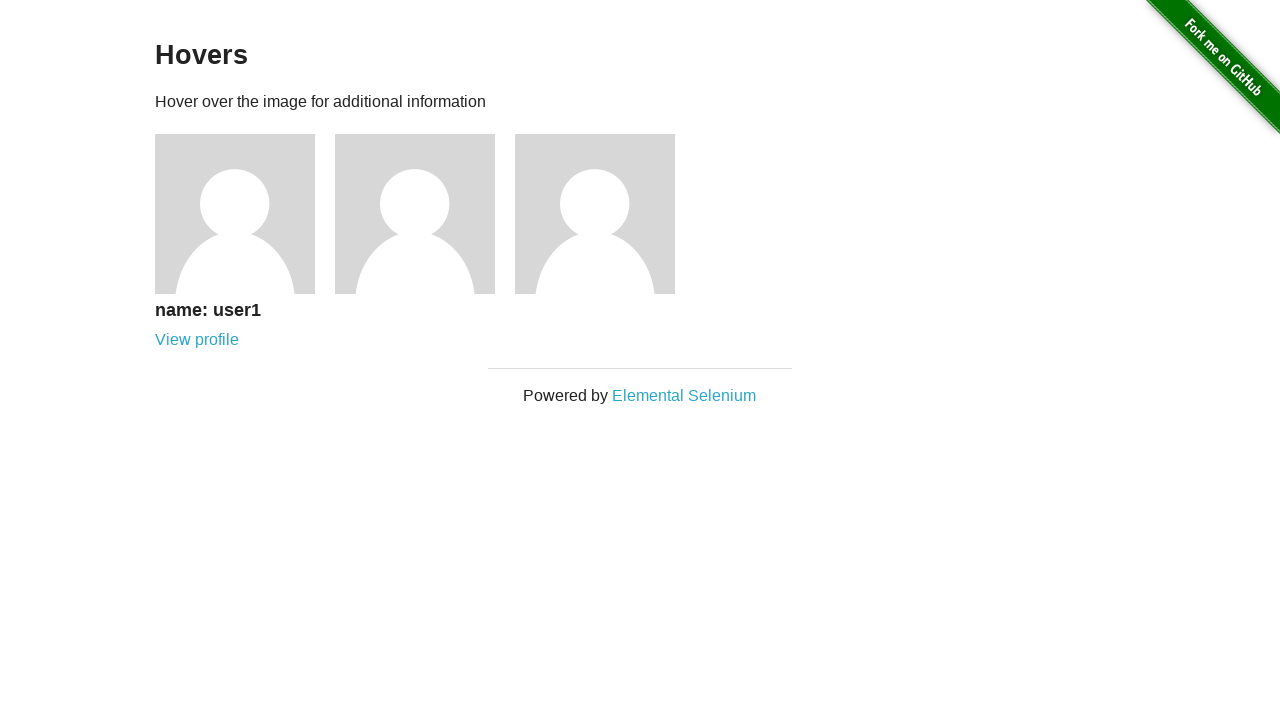

Clicked profile link for user1 at (197, 340) on xpath=//h5[text()='name: user1']/following-sibling::a
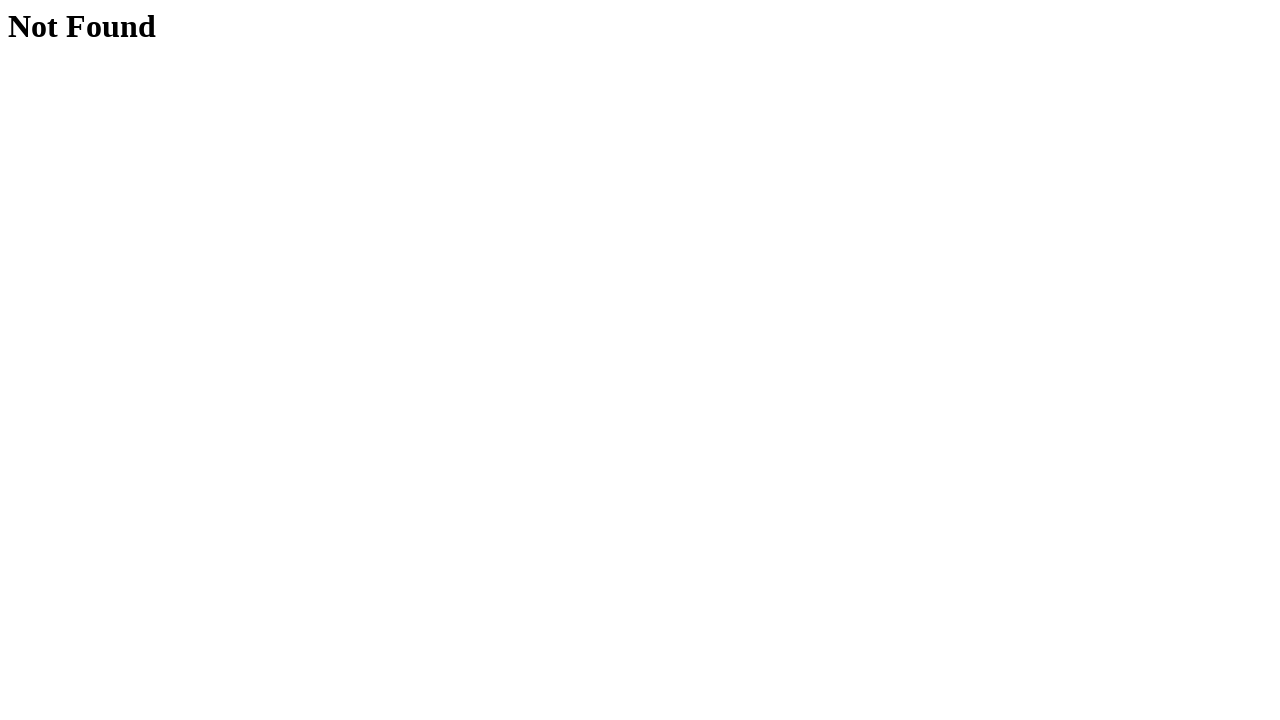

Navigated to user1 profile page and verified 'Not Found' header
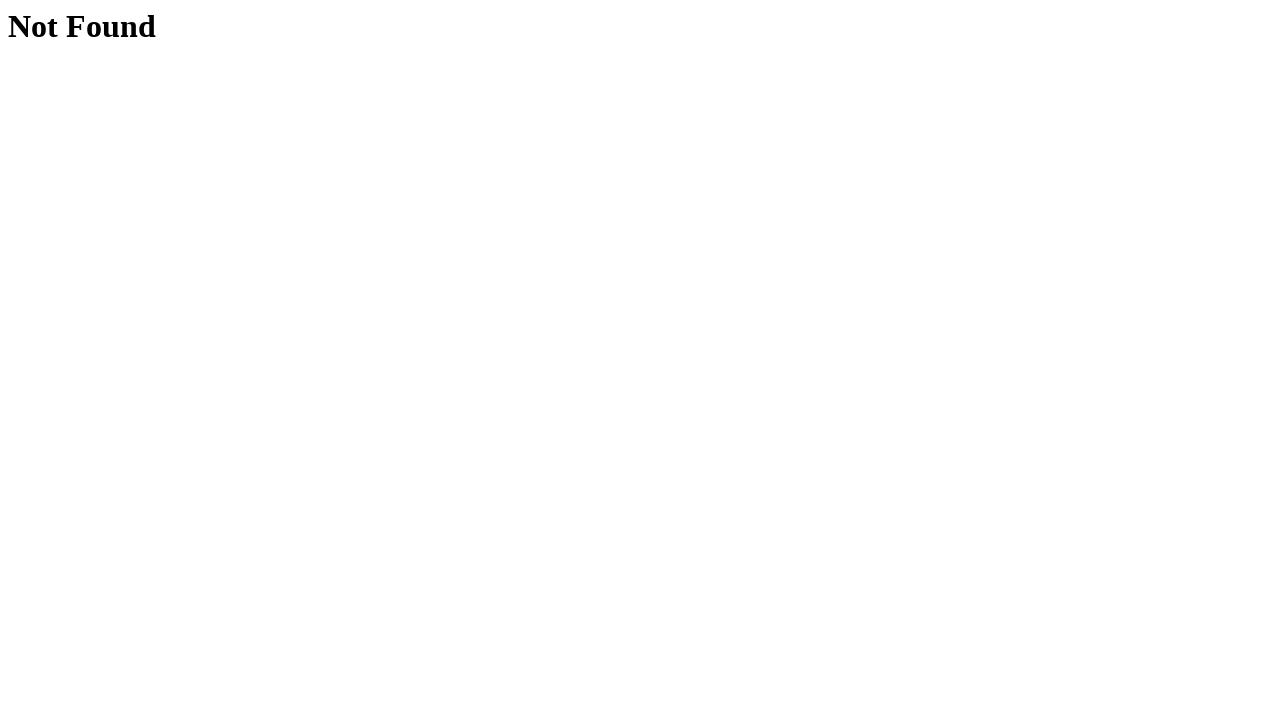

Navigated back to hovers page
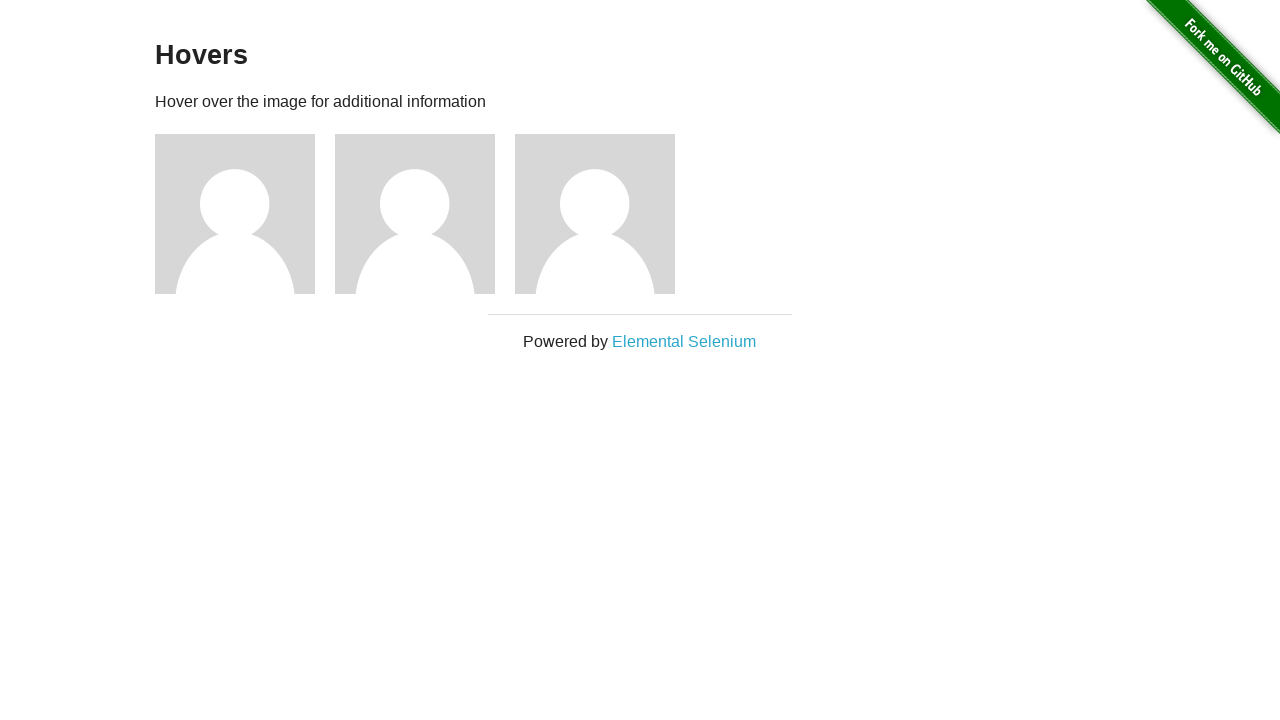

Hovered over second user profile card at (425, 214) on xpath=//div[@id='content']//descendant::div[@class='figure'][2]
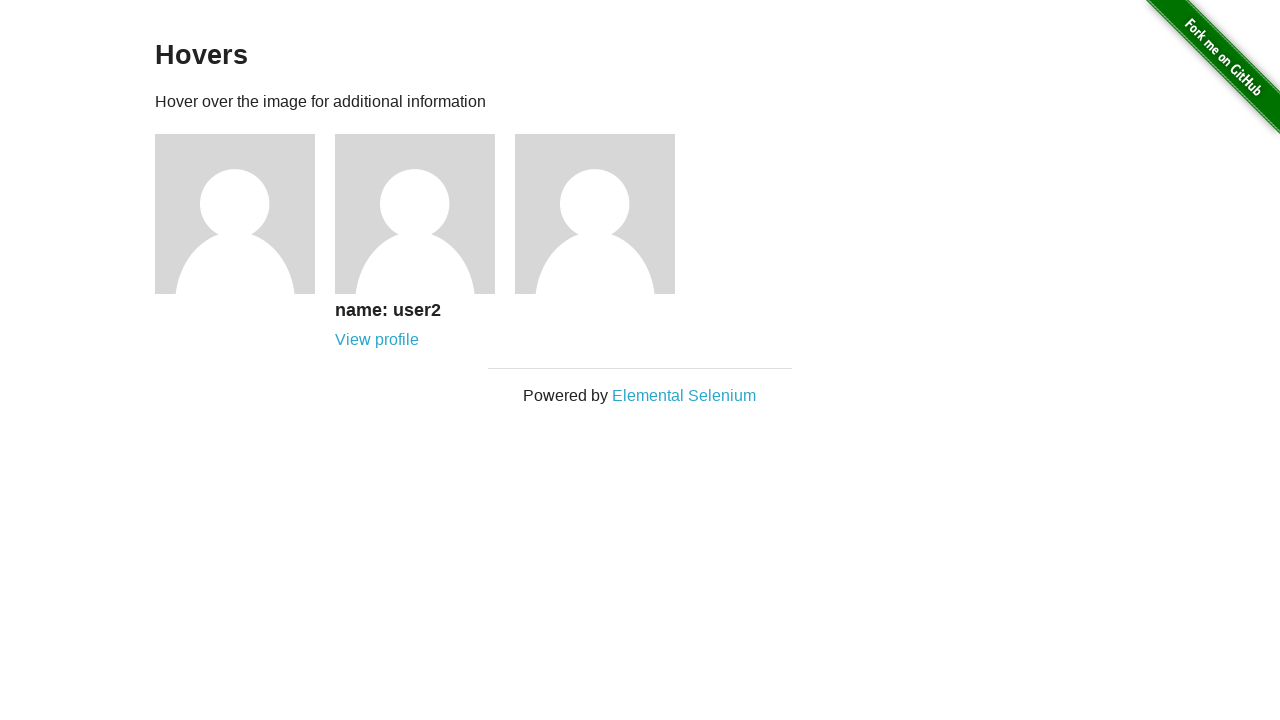

Second user info became visible after hover
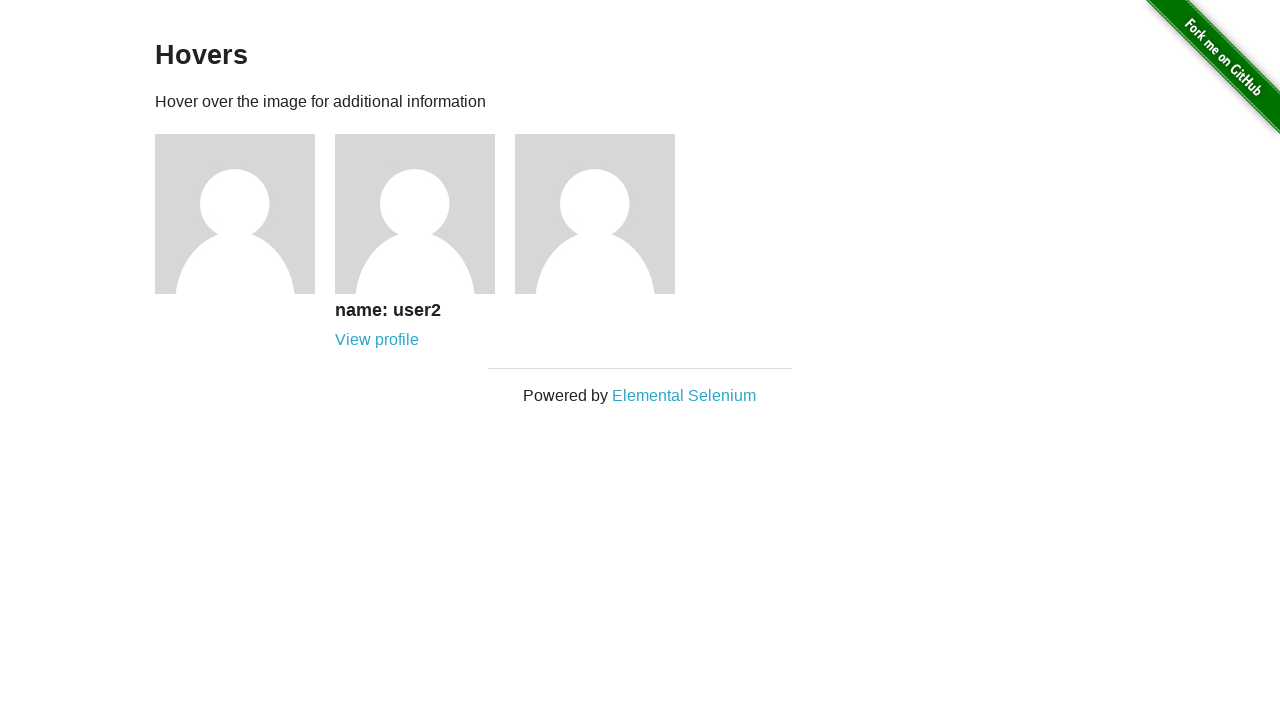

Clicked profile link for user2 at (377, 340) on xpath=//h5[text()='name: user2']/following-sibling::a
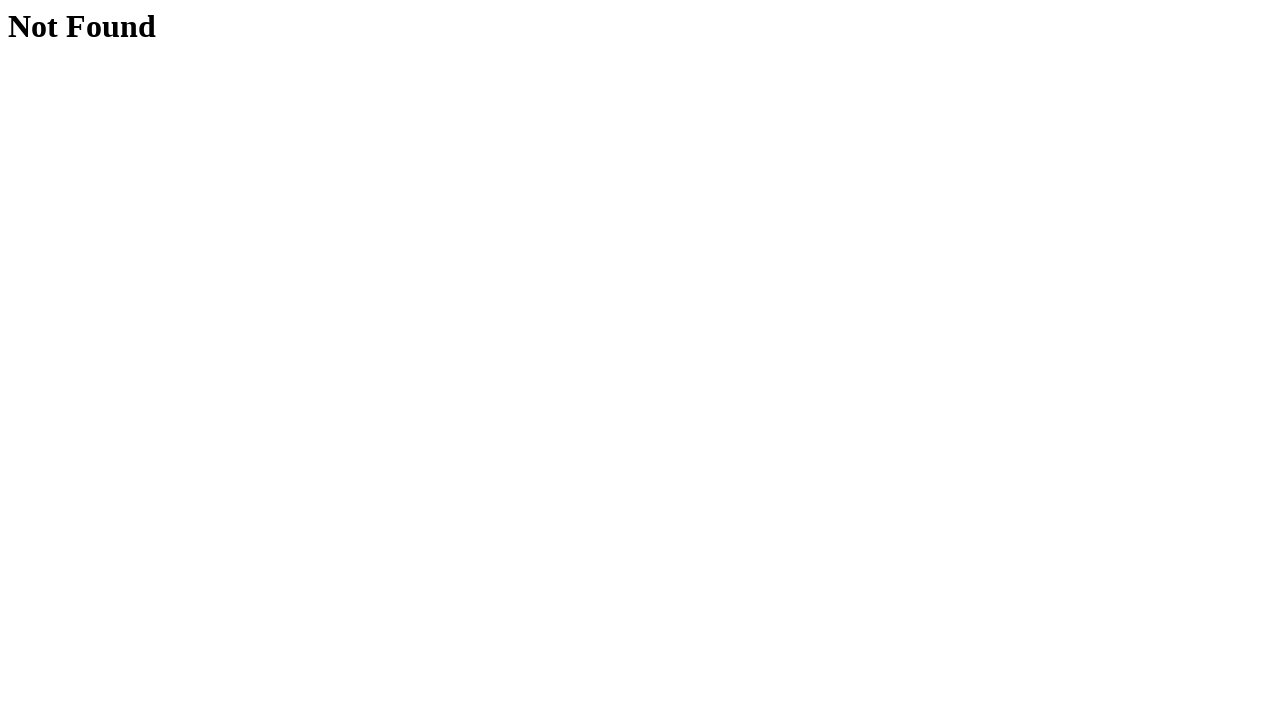

Navigated to user2 profile page and verified 'Not Found' header
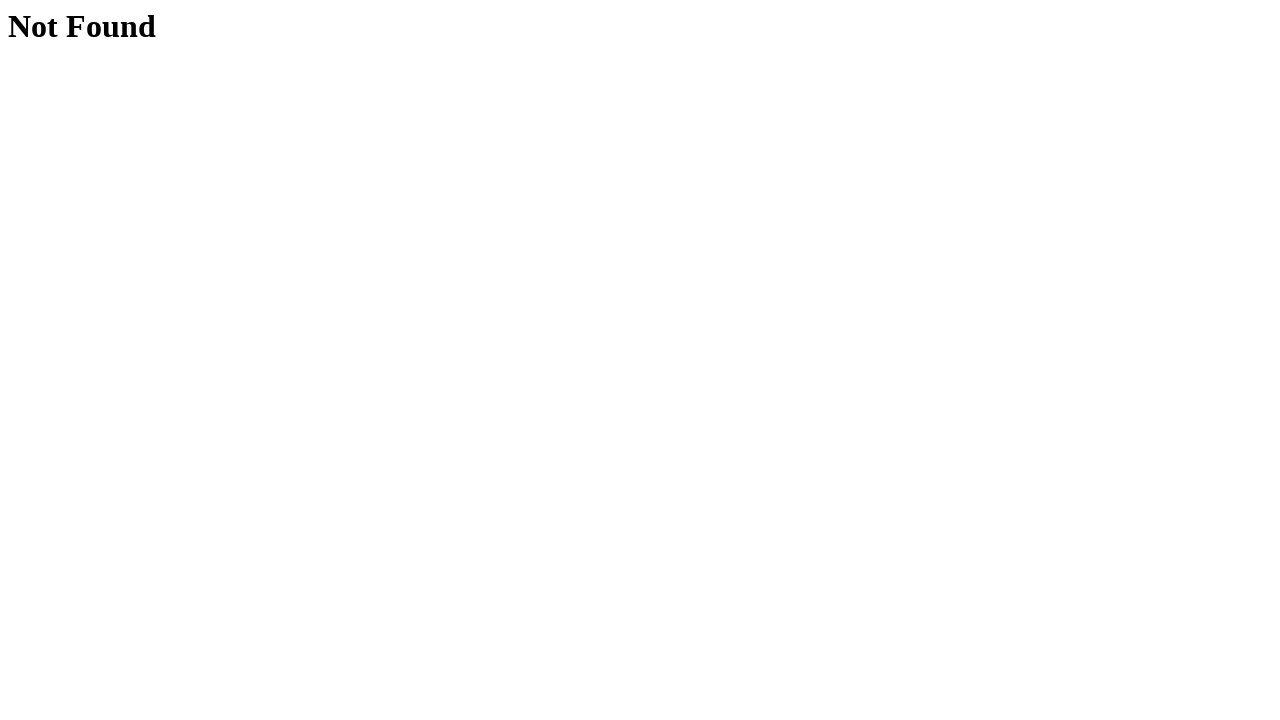

Navigated back to hovers page
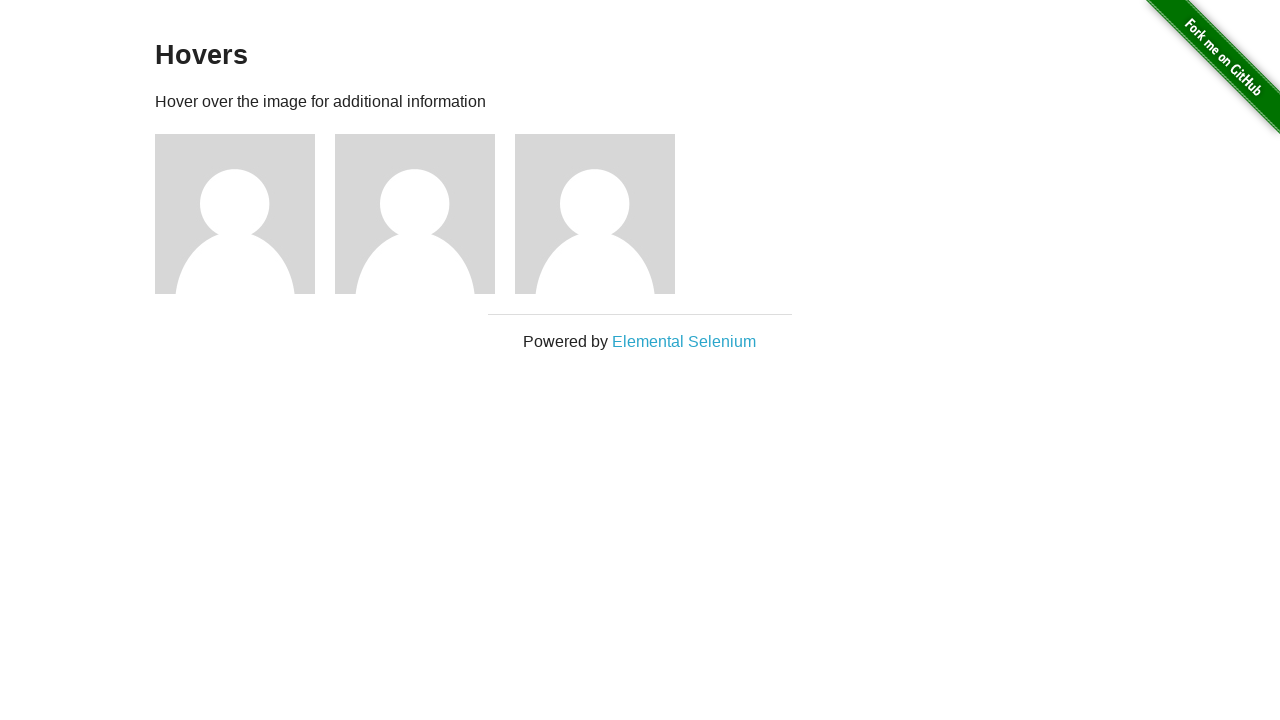

Hovered over third user profile card at (605, 214) on xpath=//div[@id='content']//descendant::div[@class='figure'][3]
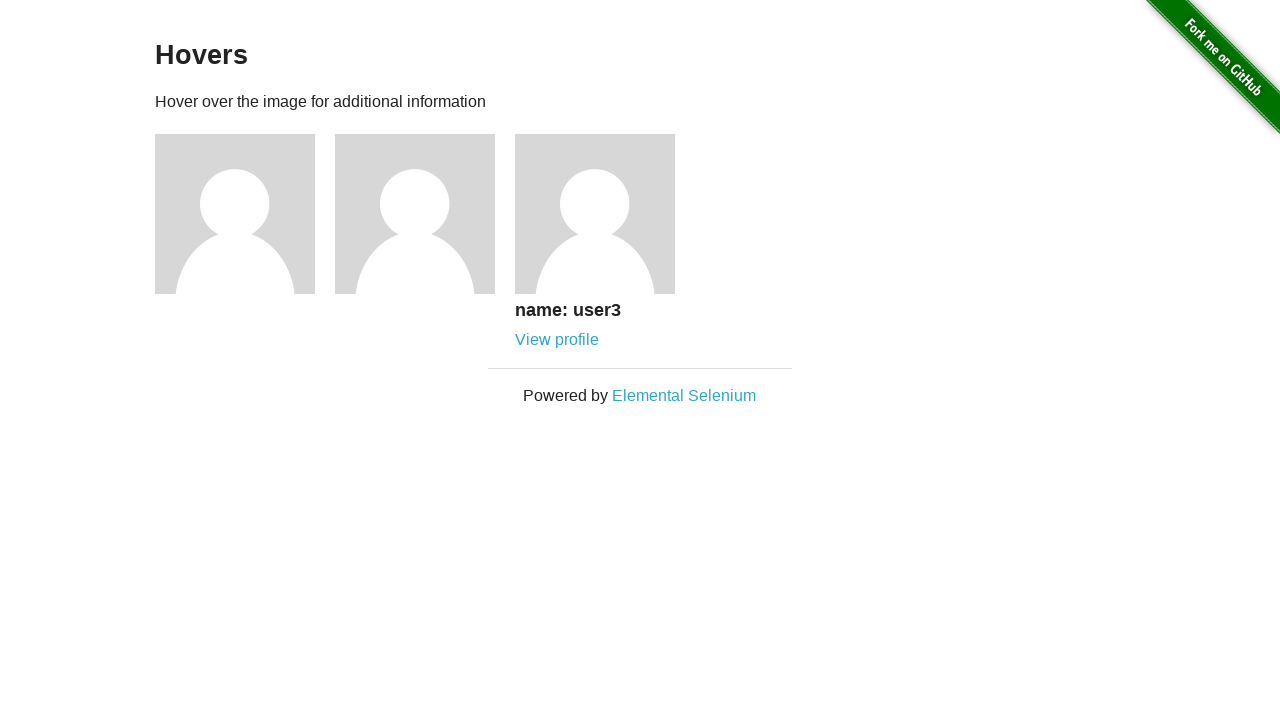

Third user info became visible after hover
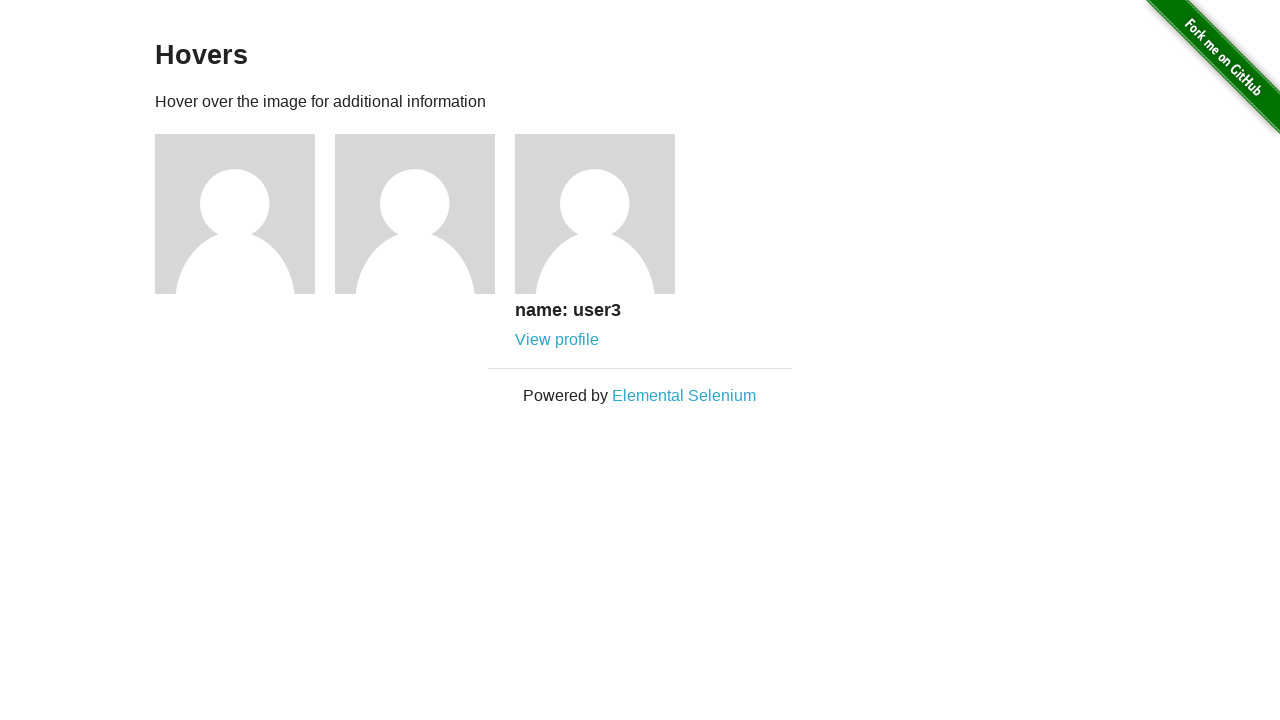

Clicked profile link for user3 at (557, 340) on xpath=//h5[text()='name: user3']/following-sibling::a
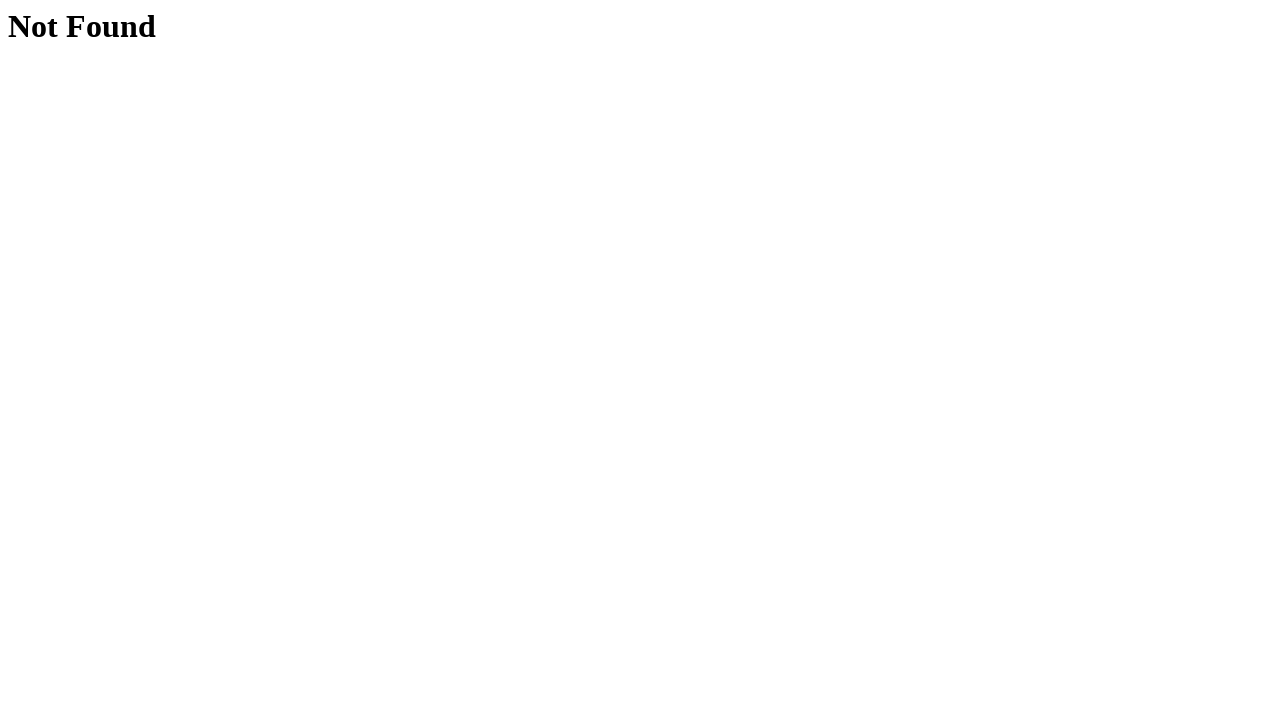

Navigated to user3 profile page and verified 'Not Found' header
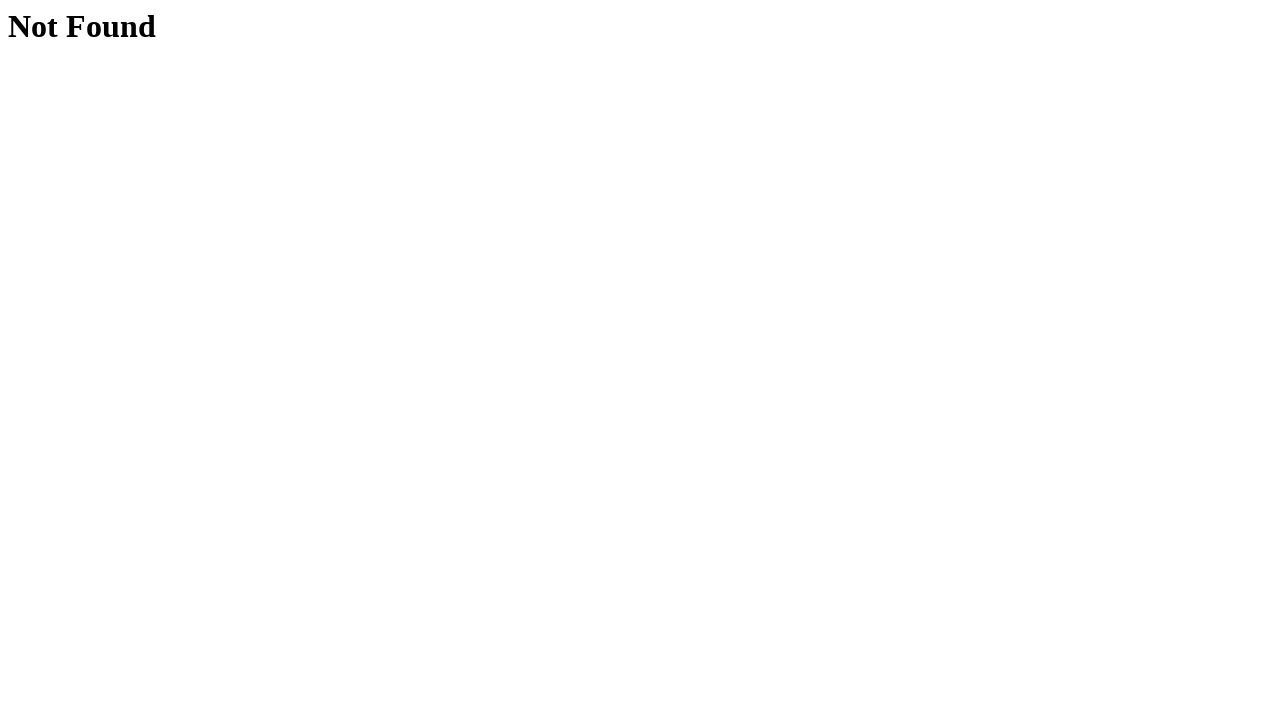

Navigated back to hovers page
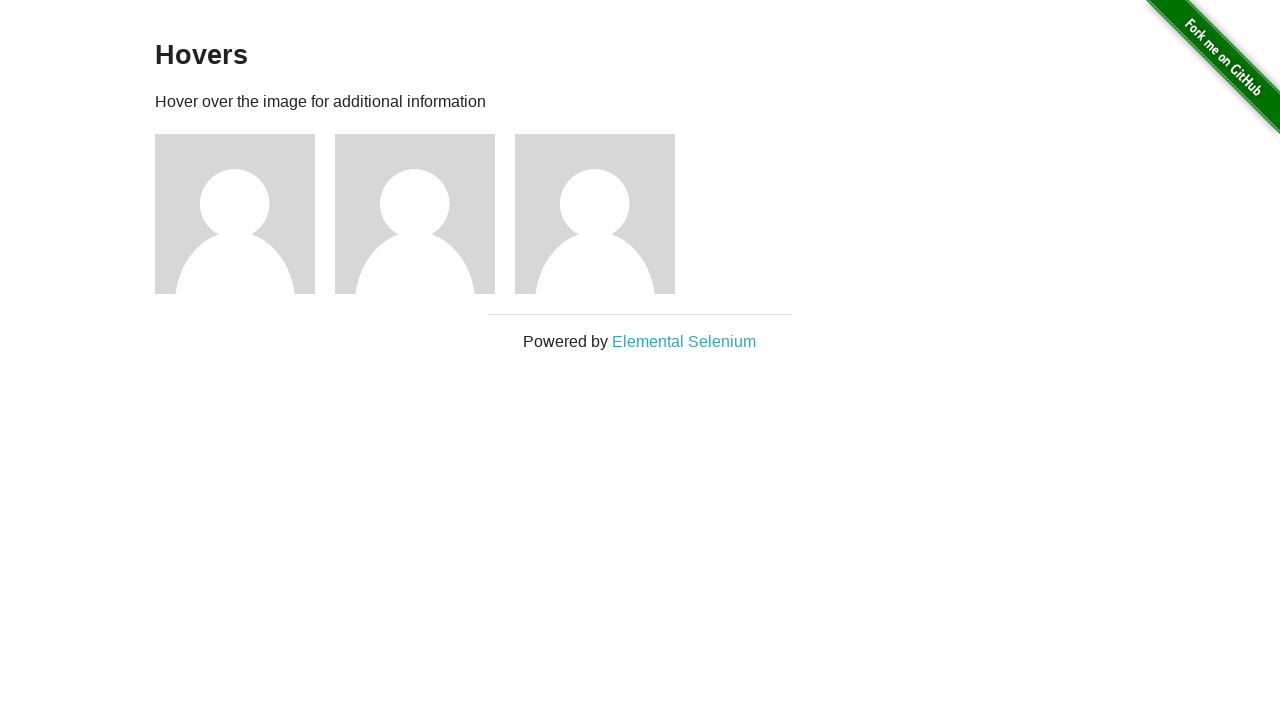

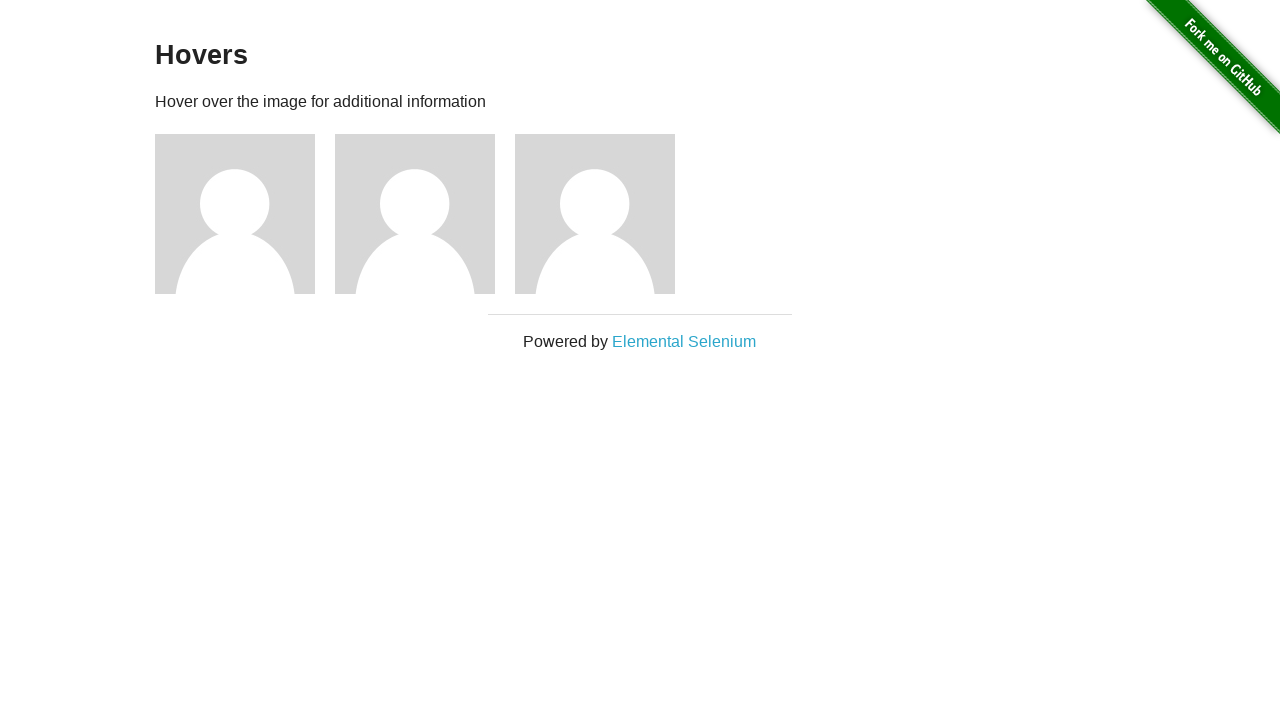